Tests calendar date picker functionality by navigating to Top Deals page (which opens in a new window), selecting a specific date (June 15, 2027) through the calendar widget, and verifying the selected values.

Starting URL: https://rahulshettyacademy.com/seleniumPractise/#/

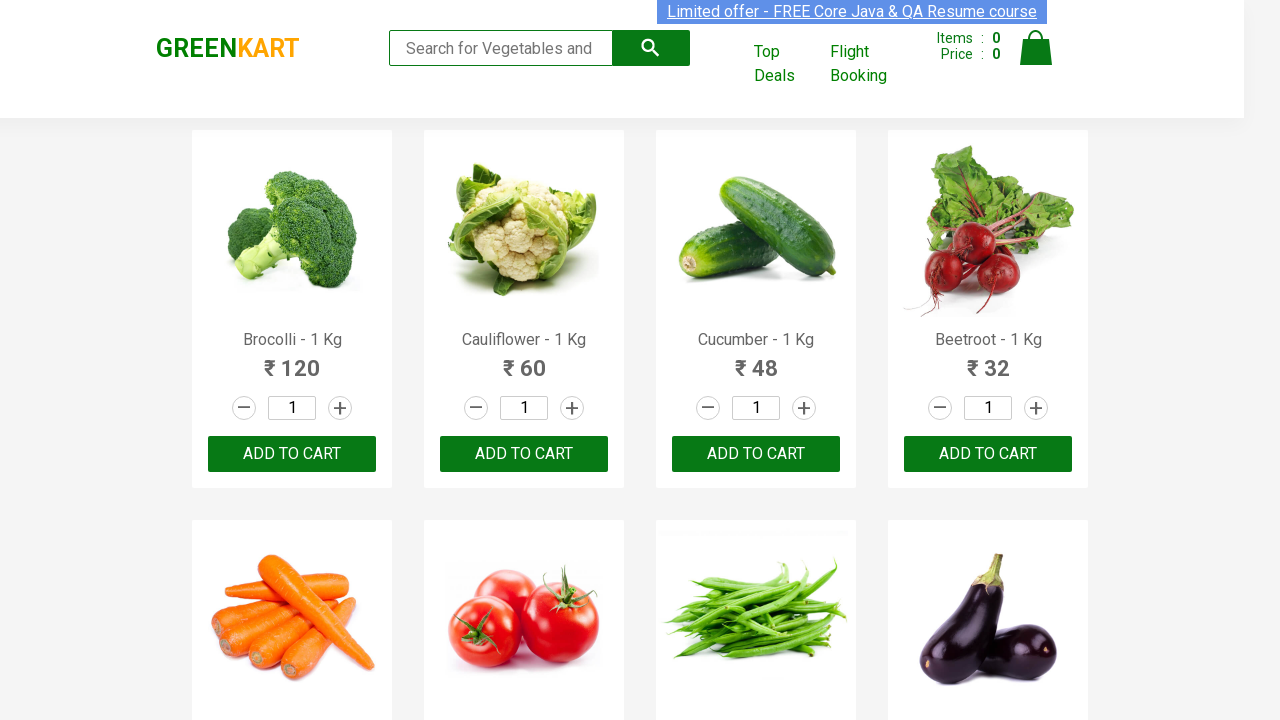

Clicked 'Top Deals' link to open new window at (787, 64) on text=Top Deals
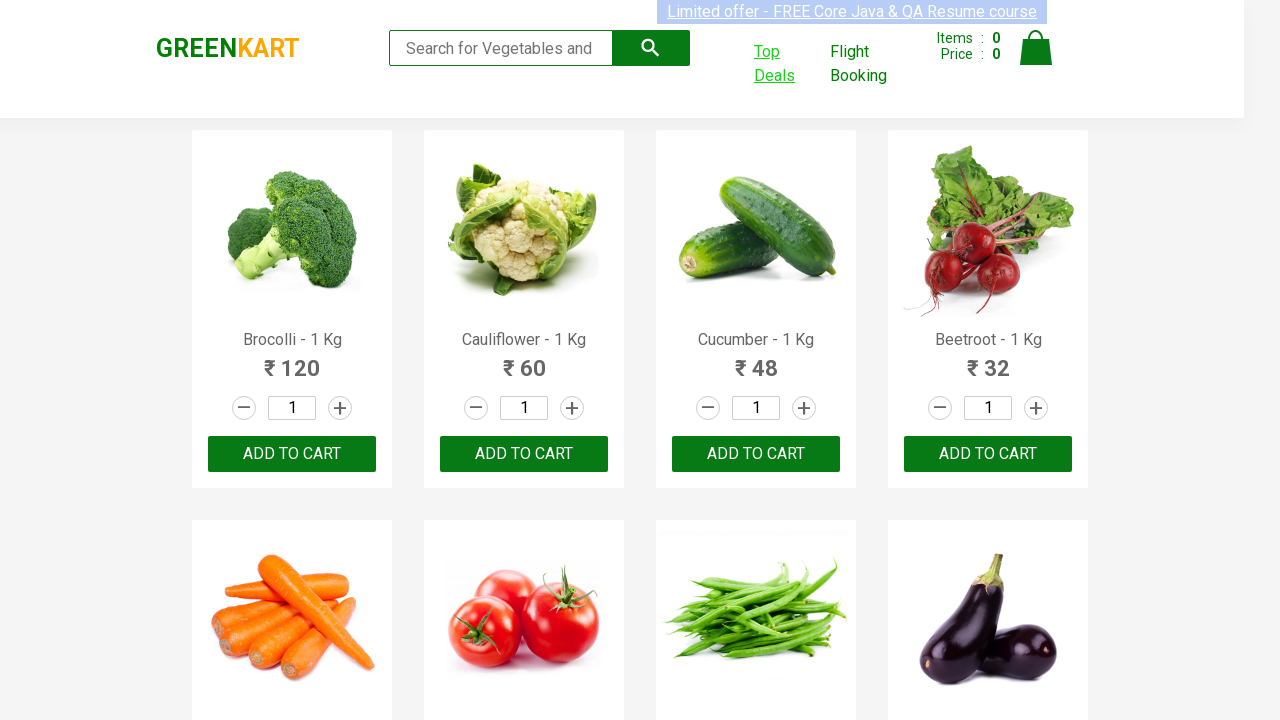

Switched to new window and waited for page load
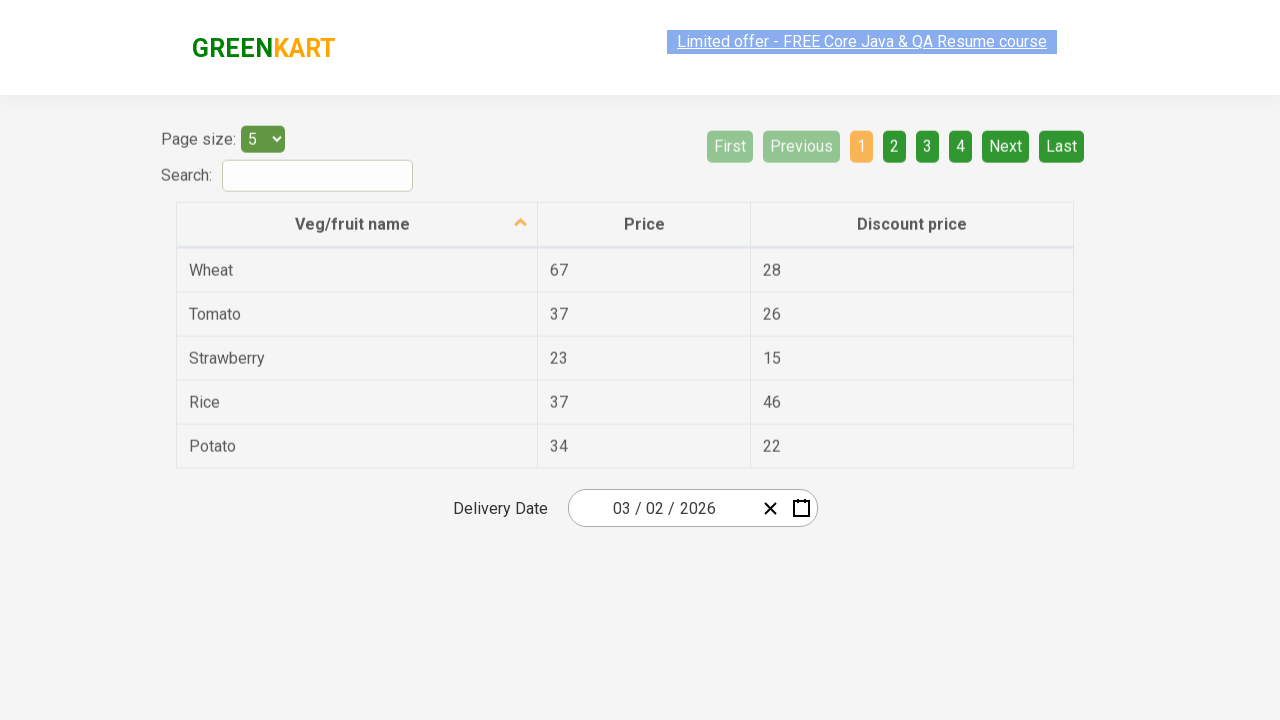

Clicked date picker input group to open calendar widget at (662, 508) on .react-date-picker__inputGroup
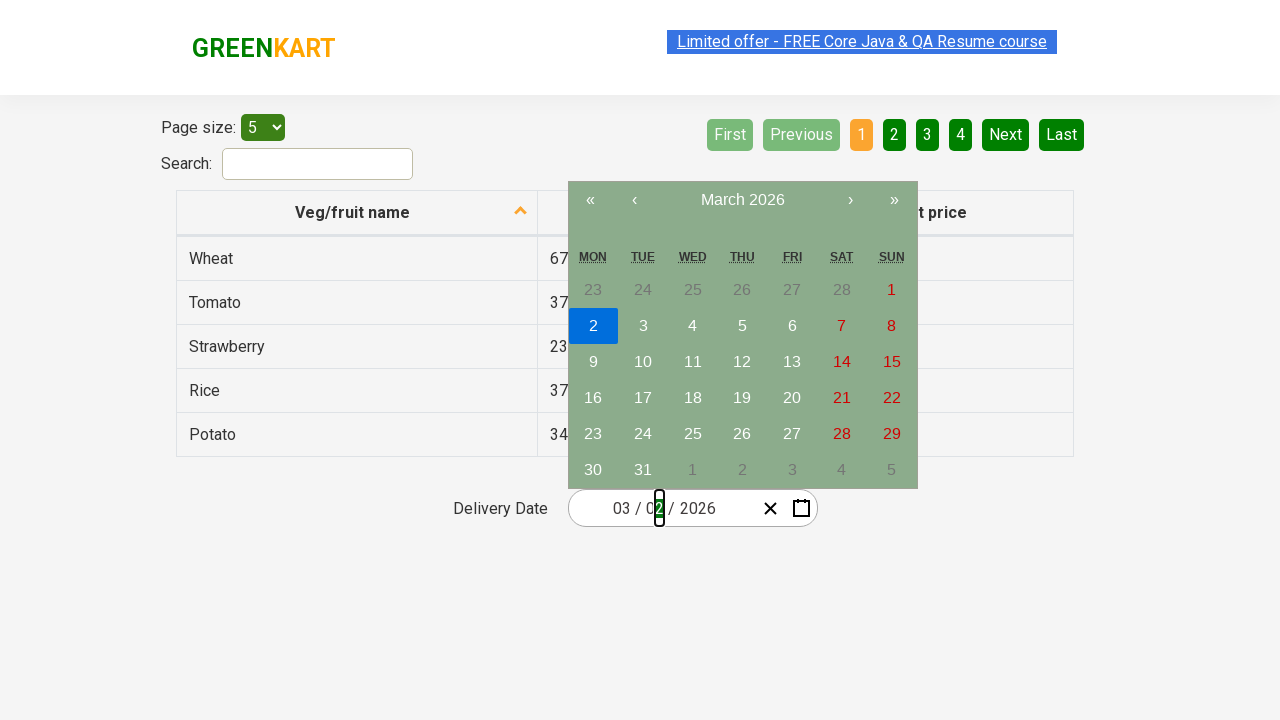

Clicked navigation label first time to navigate to month view at (742, 200) on .react-calendar__navigation__label
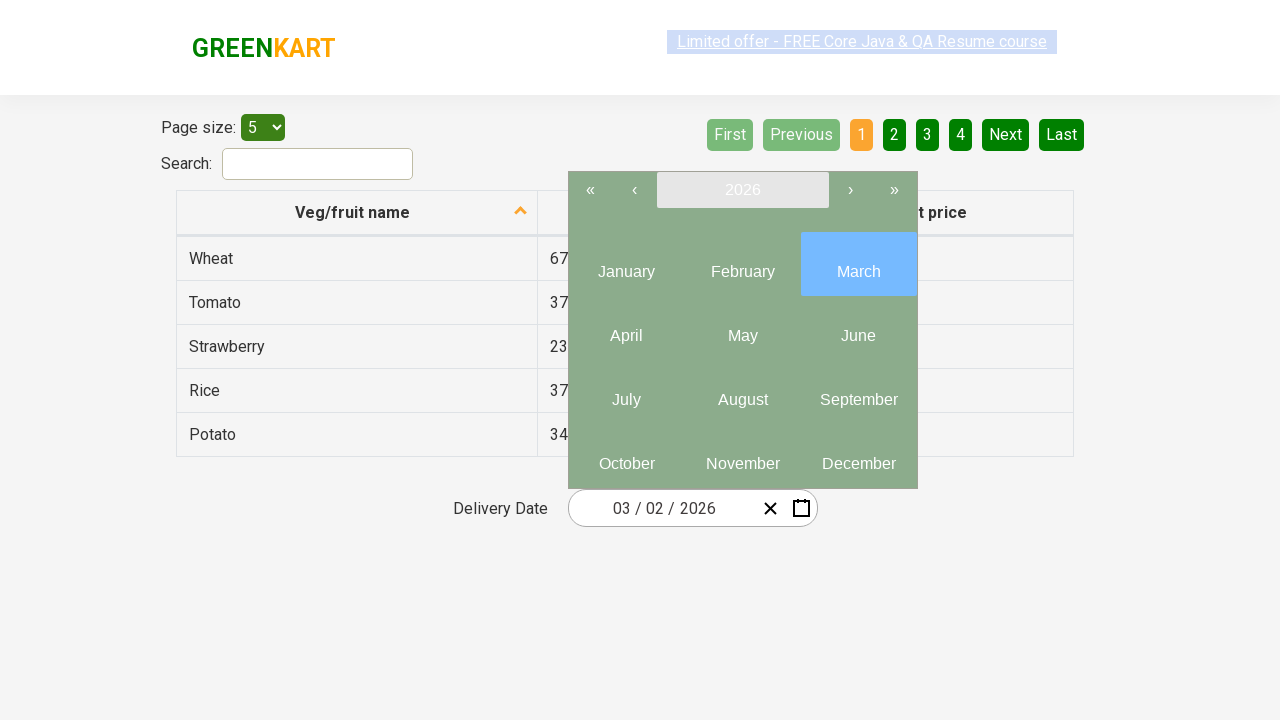

Clicked navigation label second time to navigate to year view at (742, 190) on .react-calendar__navigation__label
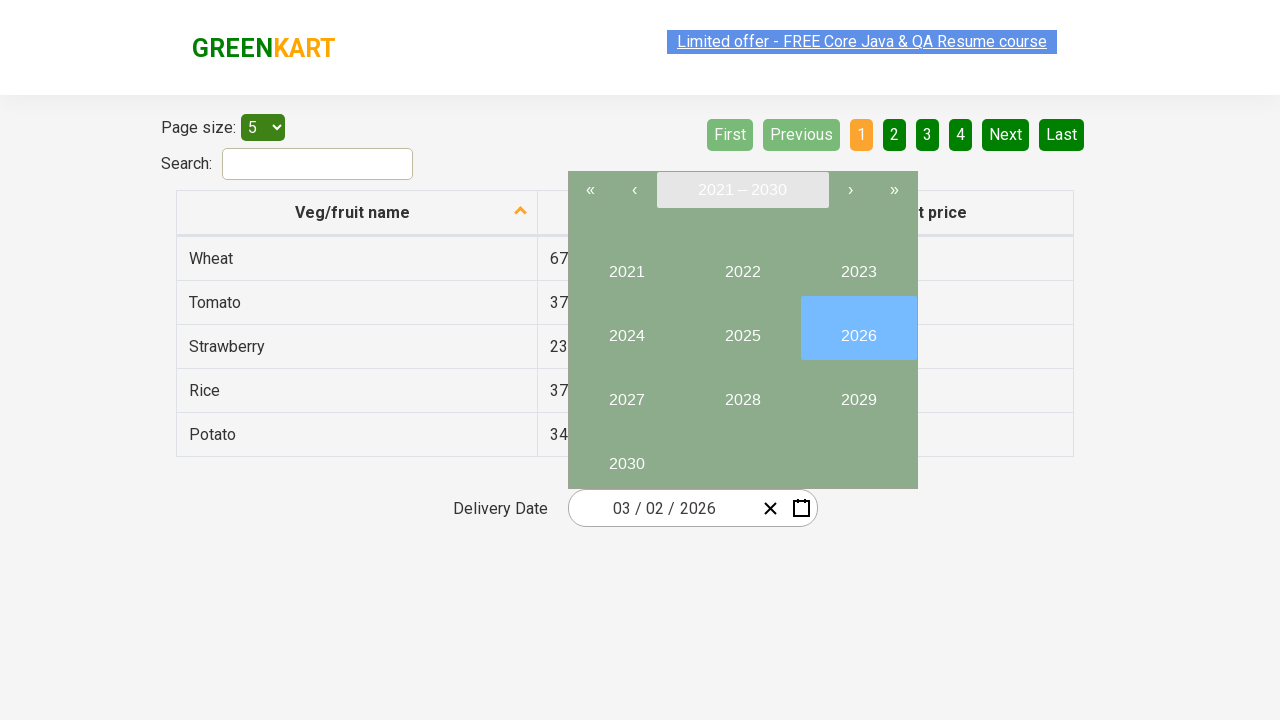

Selected year 2027 from year view at (626, 392) on //button[text()='2027']
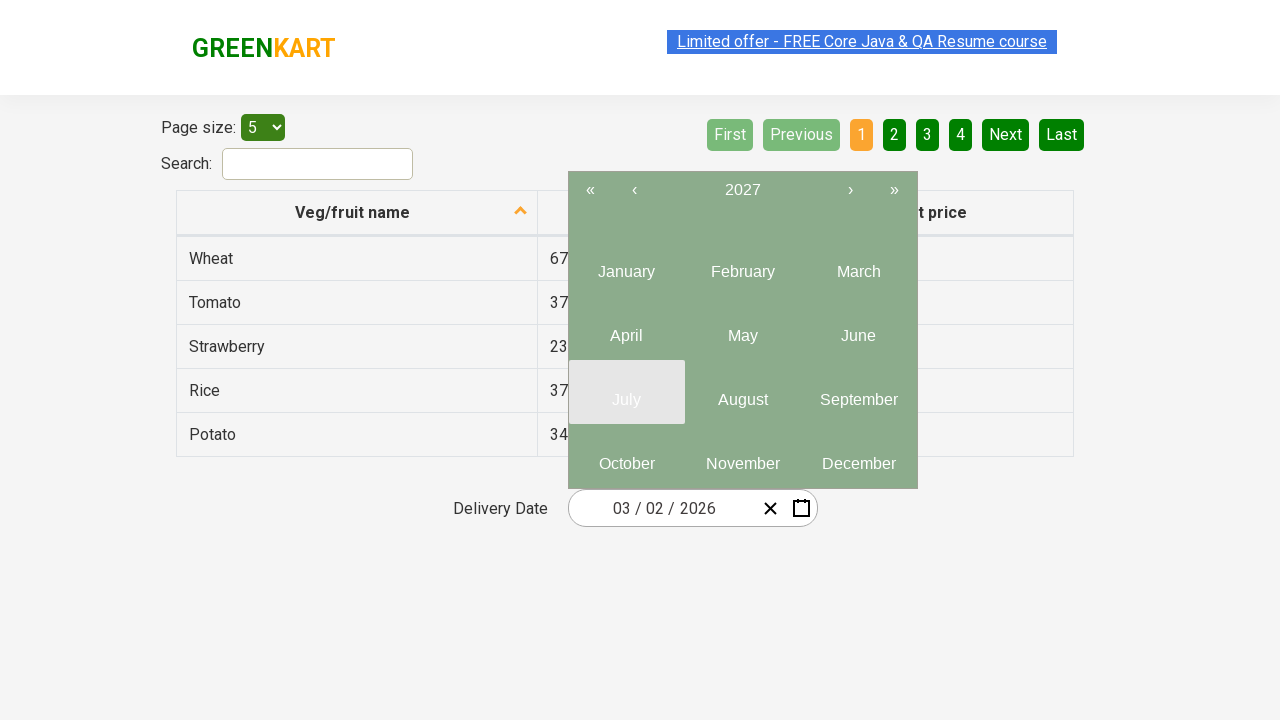

Selected month 6 (June) from month picker at (858, 328) on .react-calendar__year-view__months__month >> nth=5
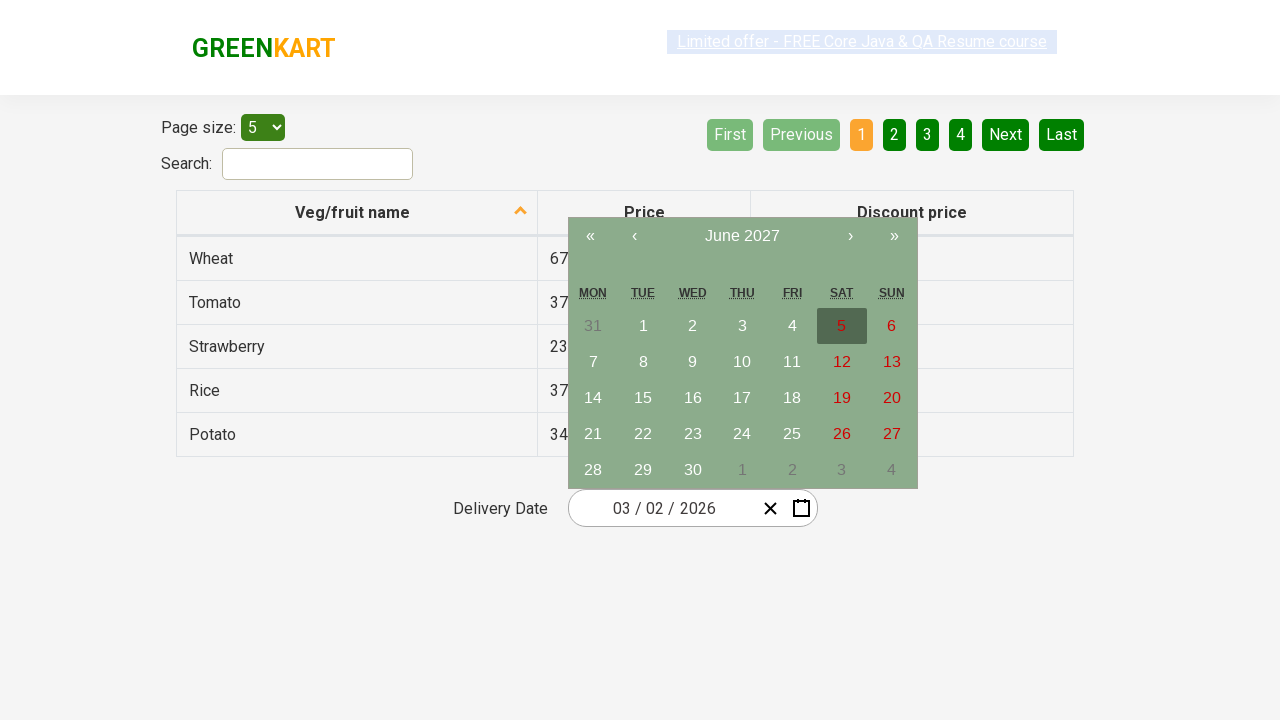

Selected date 15 from calendar at (643, 398) on //abbr[text()='15']
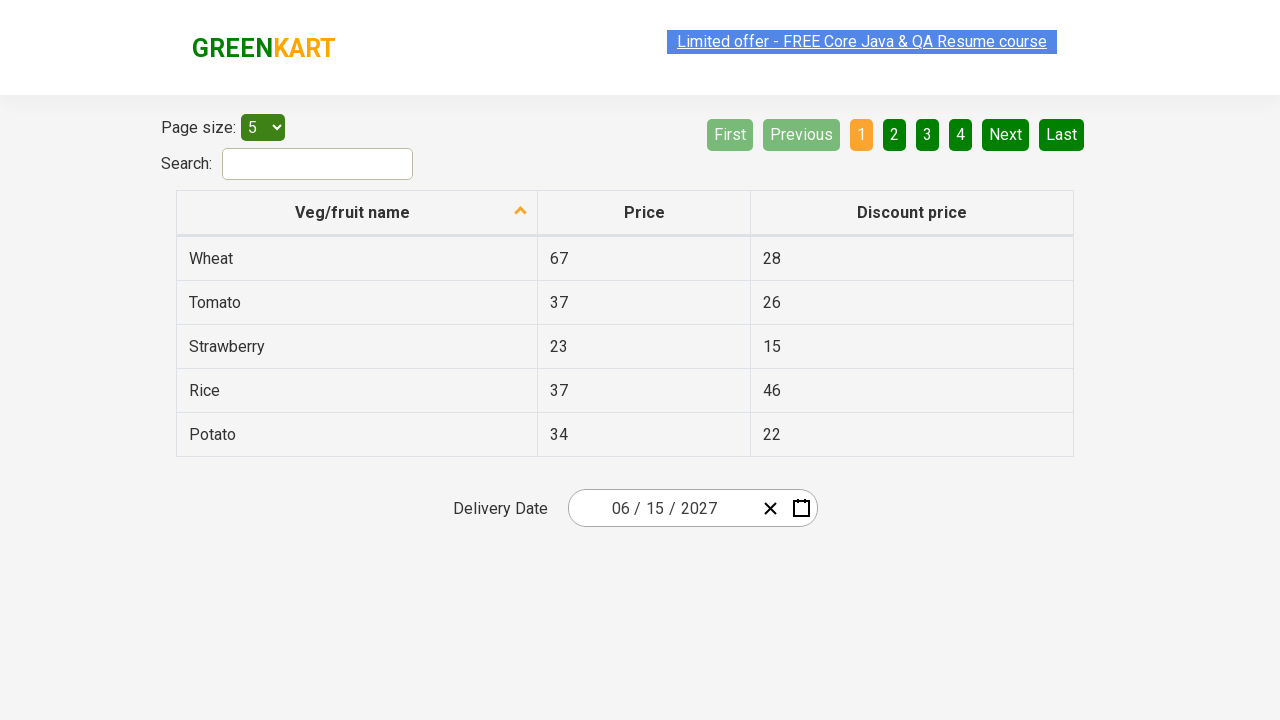

Verified selected date values: month=6, day=15, year=2027
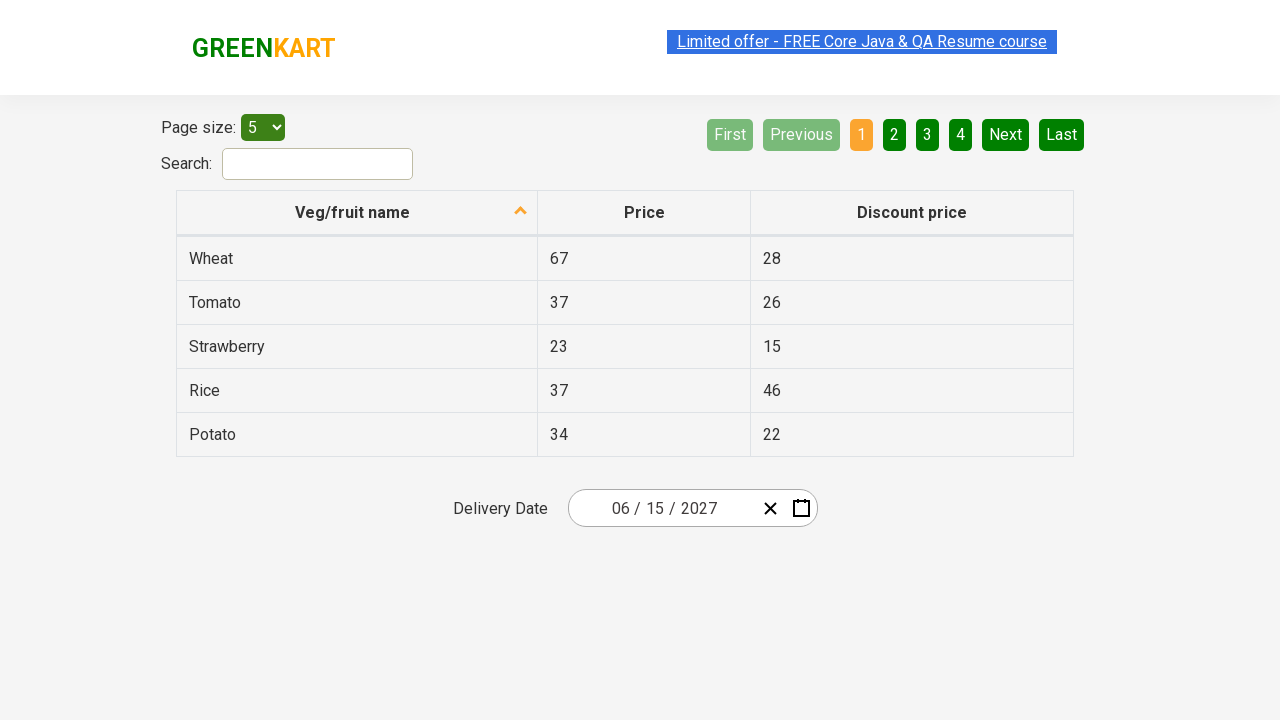

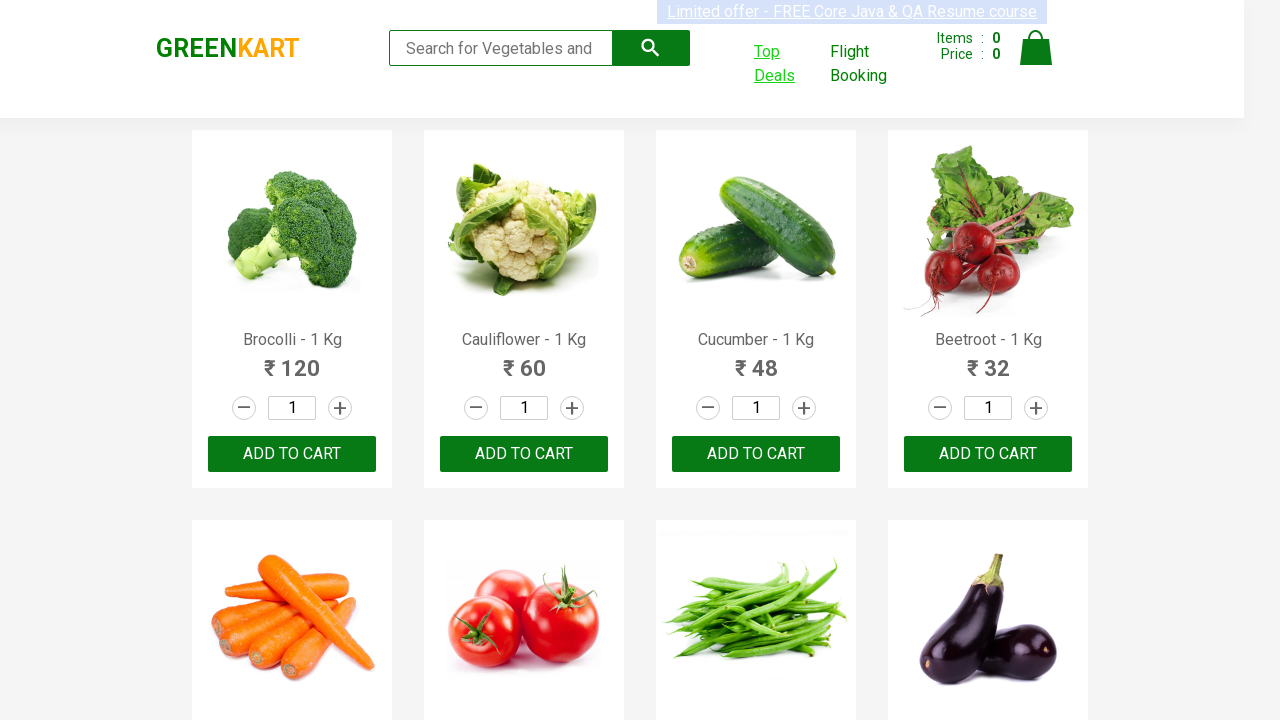